Tests hyperlink navigation by clicking through various HTTP status code links (200, 301, 404, 500) and verifying the correct pages are displayed with appropriate content.

Starting URL: https://the-internet.herokuapp.com/status_codes

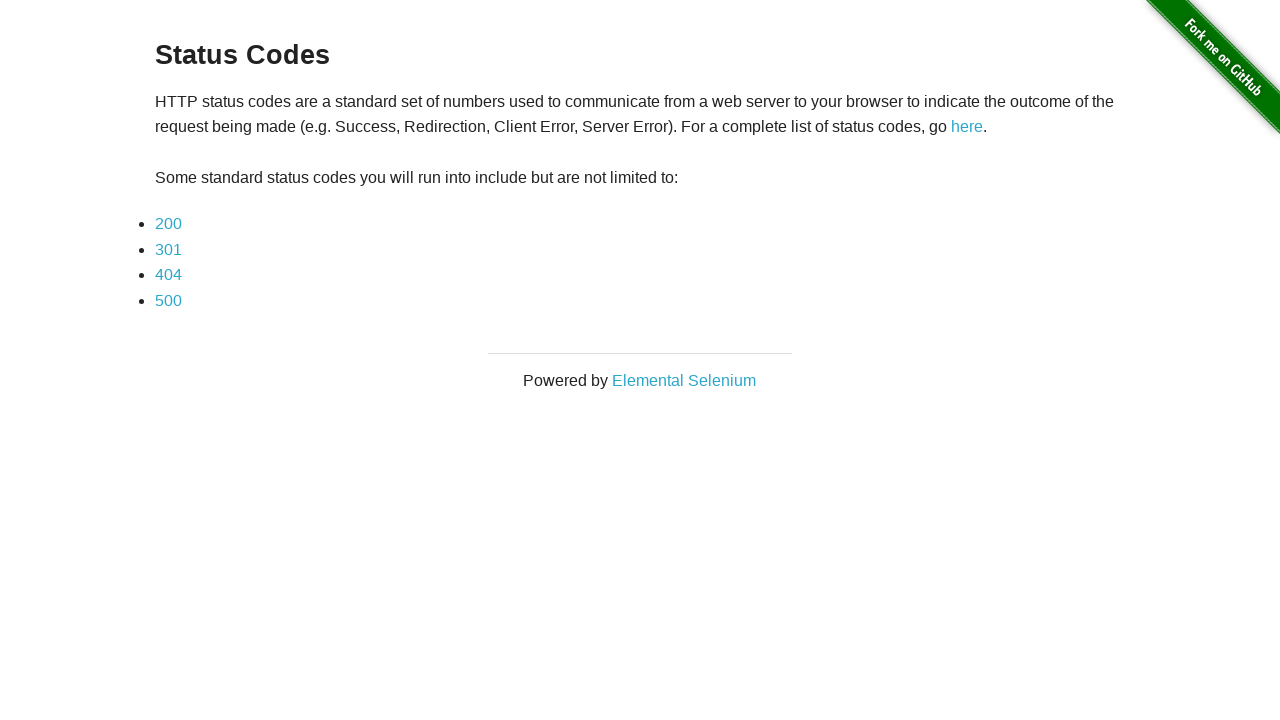

Clicked on 200 status code link at (168, 224) on a[href='status_codes/200']
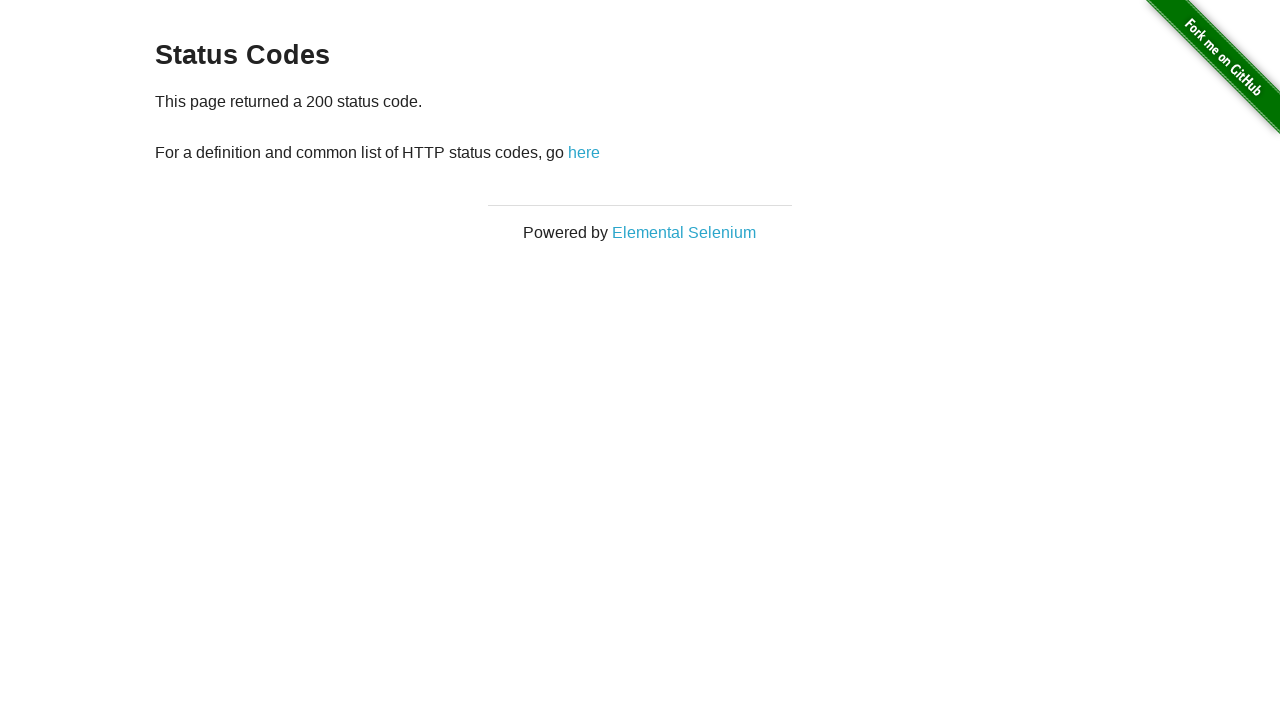

Content section loaded for 200 status code page
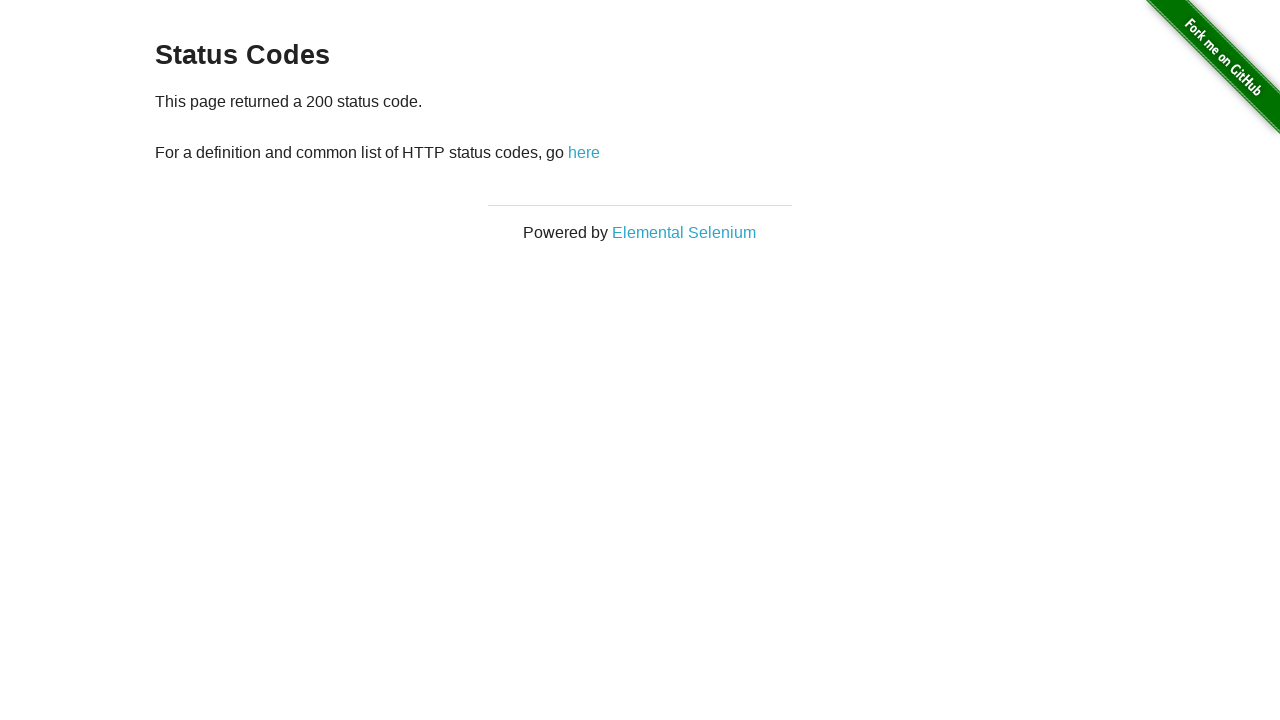

Verified URL contains '200'
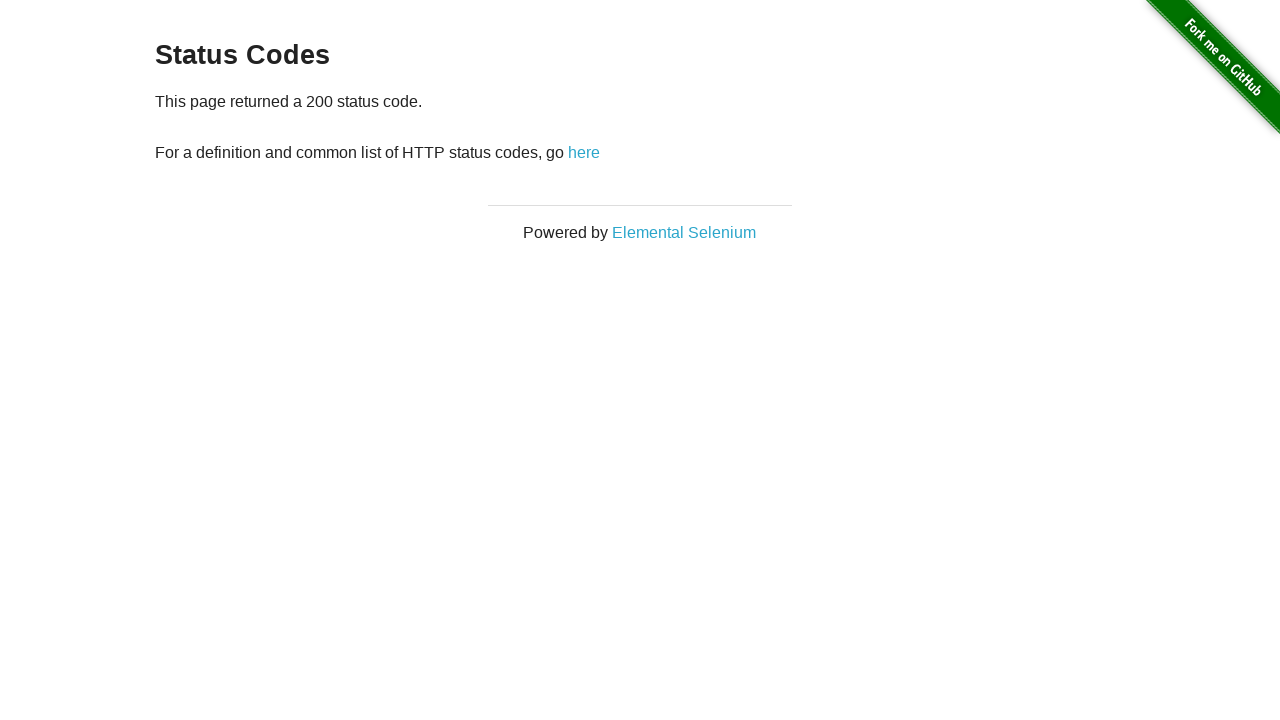

Retrieved content text from 200 status code page
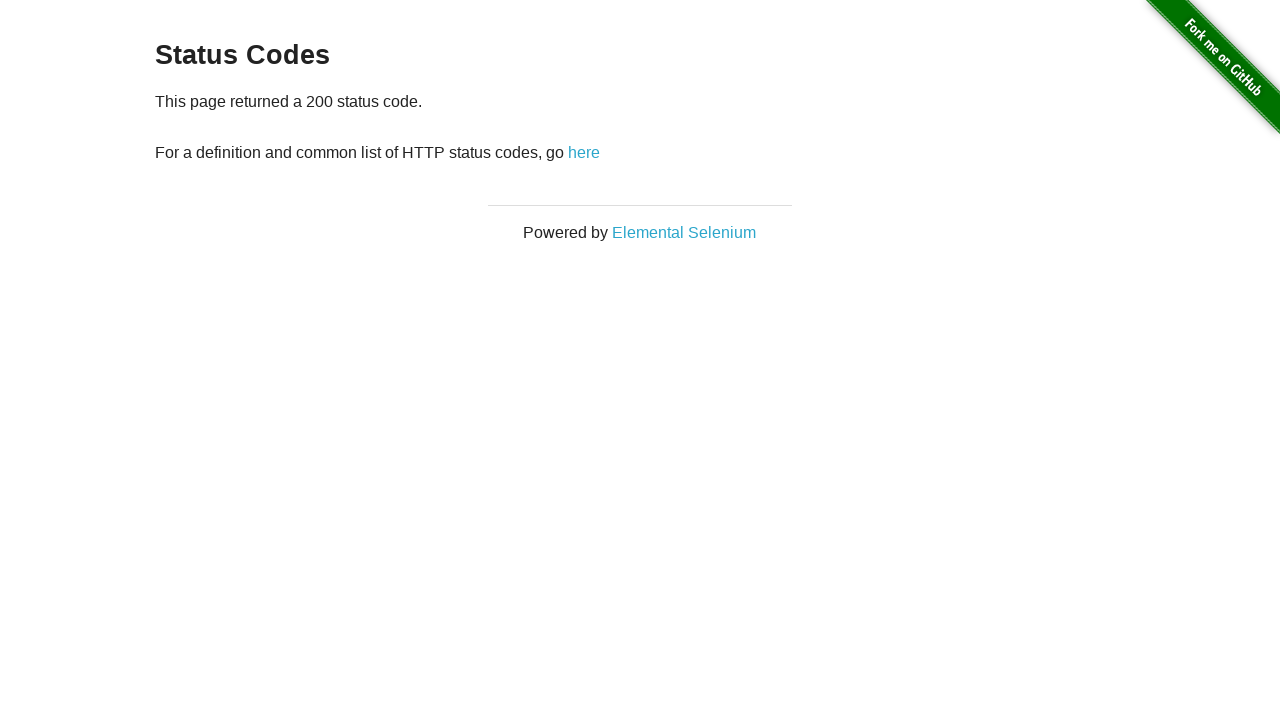

Verified 200 status code message in content
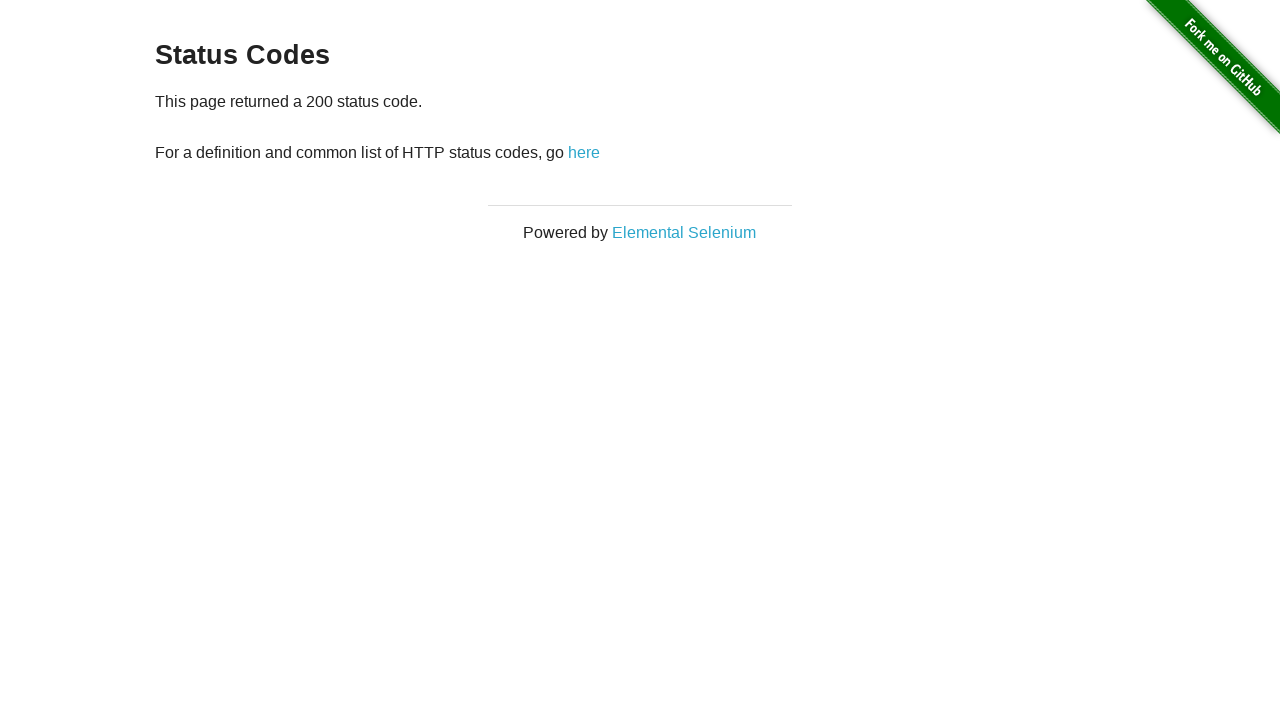

Clicked 'here' link to navigate back to status codes page at (584, 152) on text=here
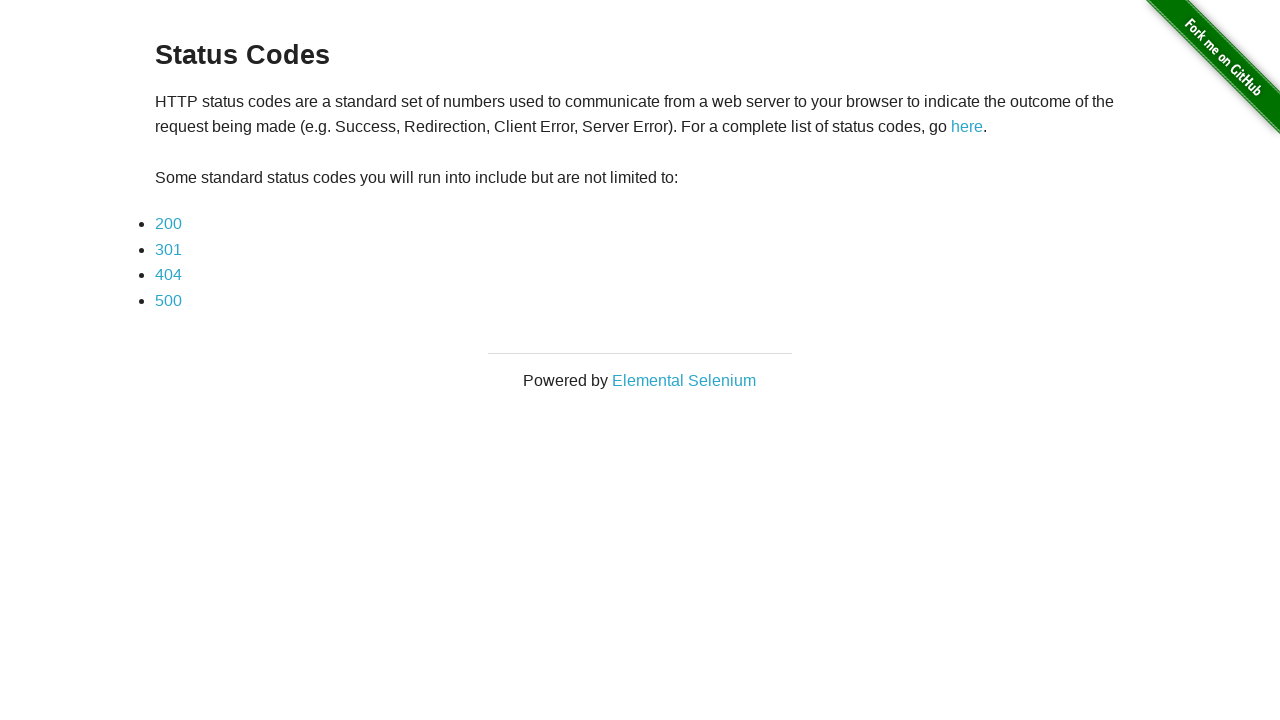

Clicked on 301 status code link at (168, 249) on text=301
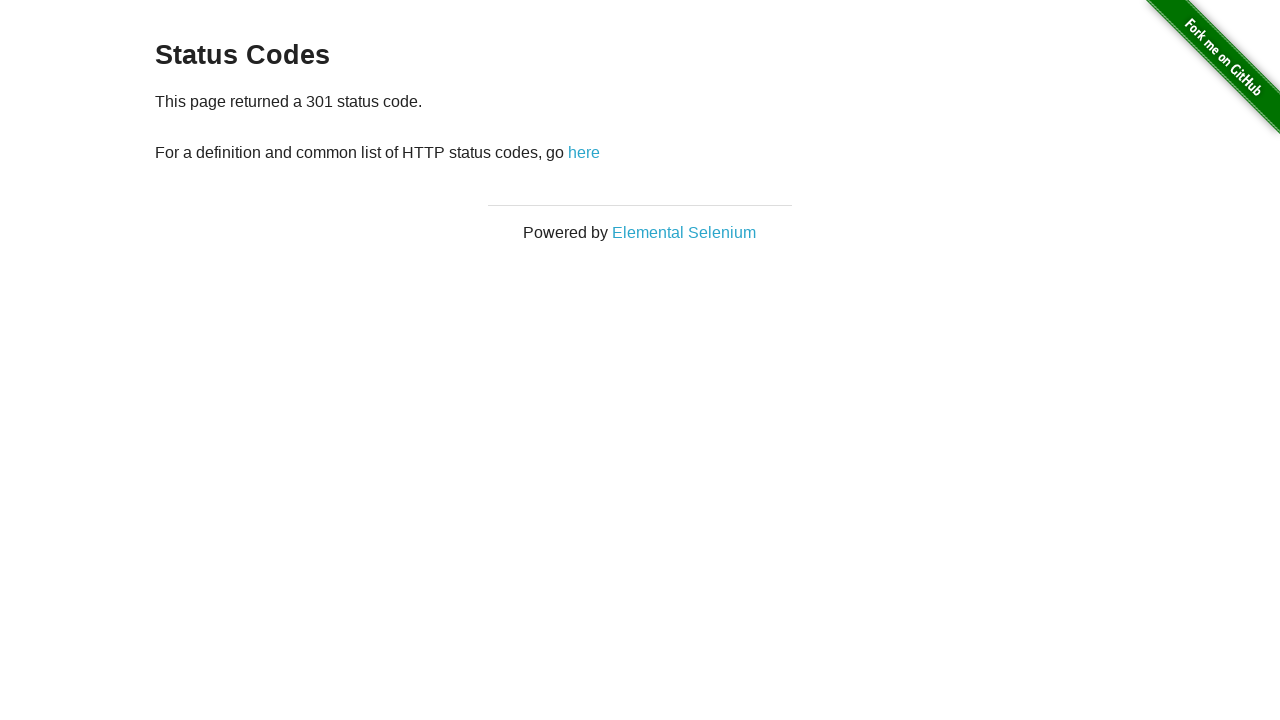

Content section loaded for 301 status code page
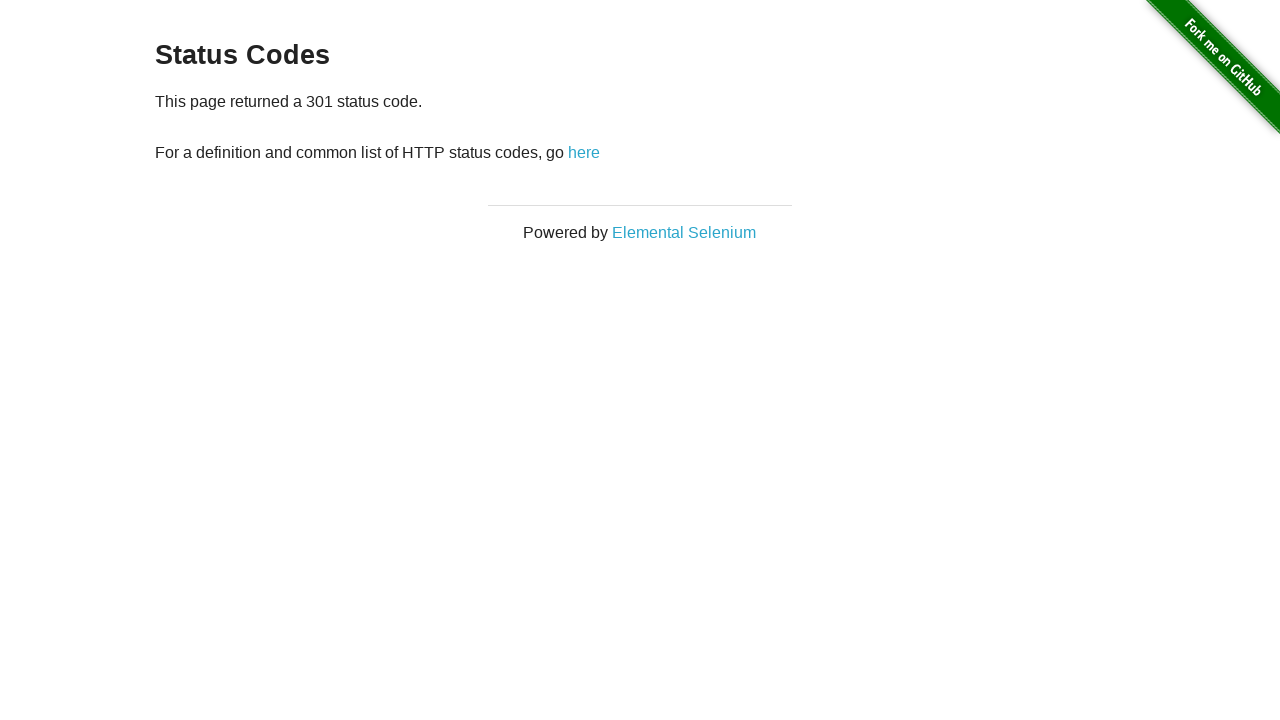

Verified URL matches 301 status code page
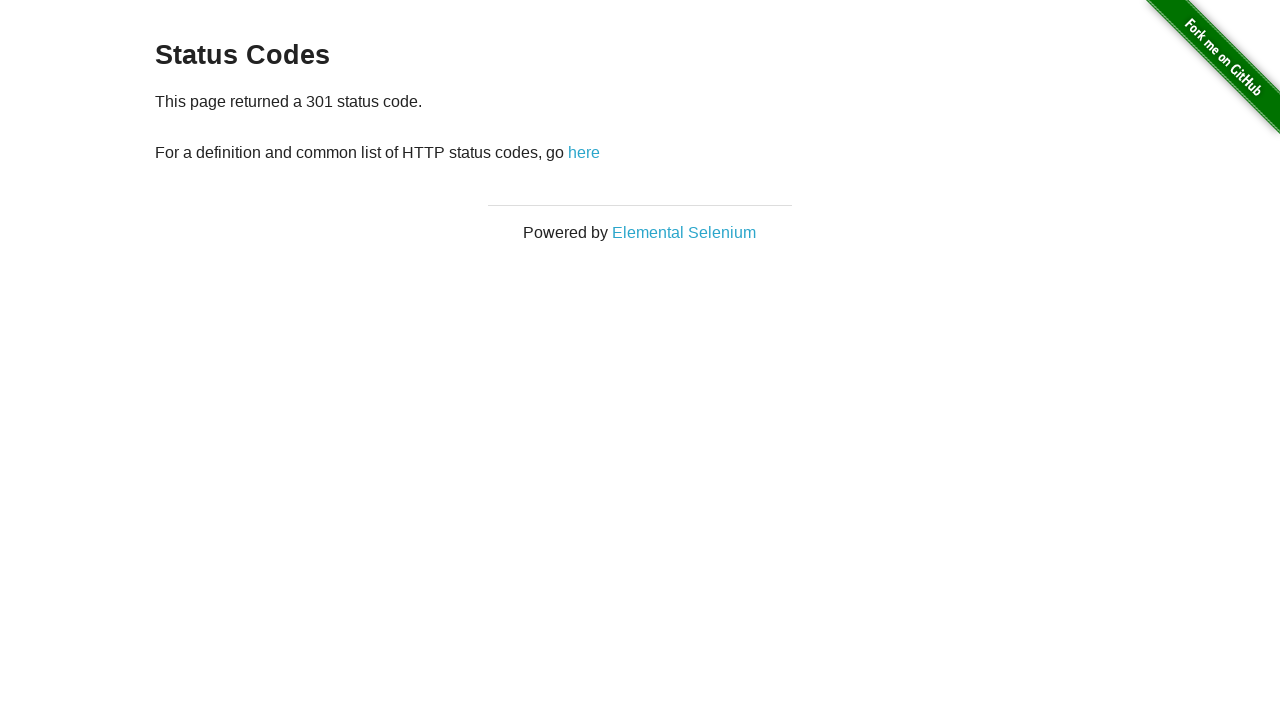

Retrieved content text from 301 status code page
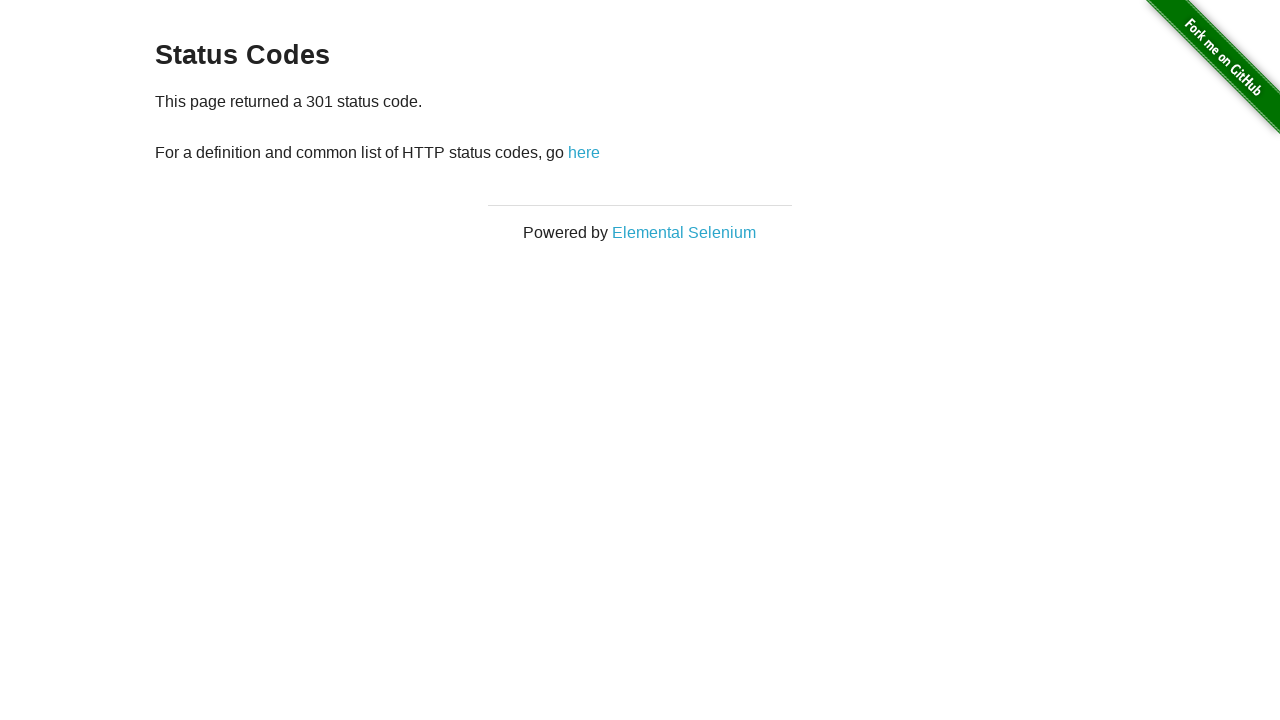

Verified 301 status code message in content
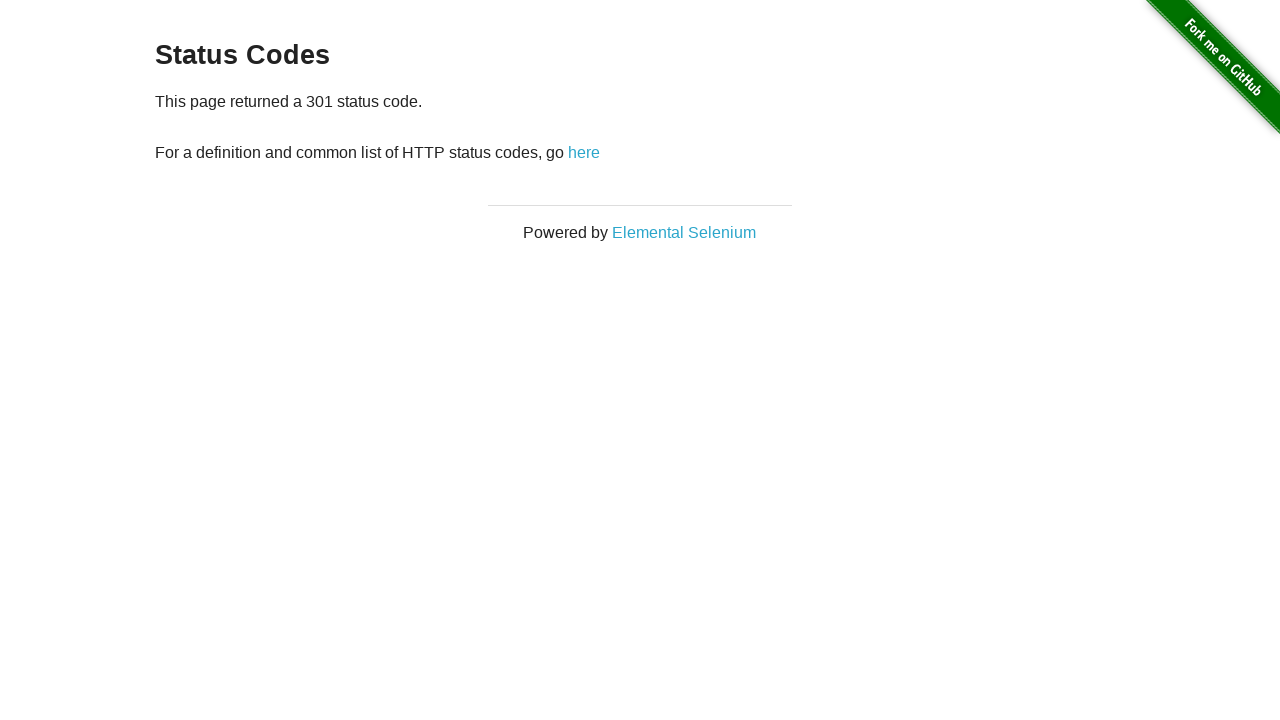

Clicked 'here' link to navigate back to status codes page at (584, 152) on text=here
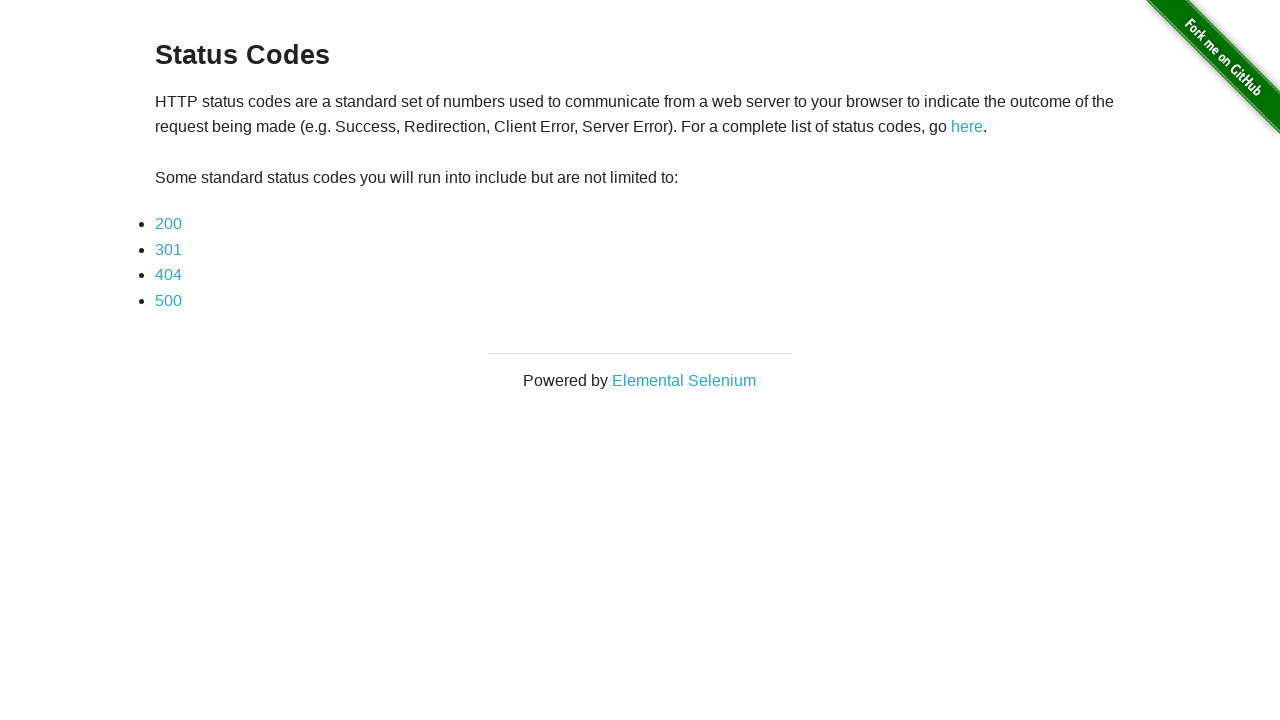

Clicked on 404 status code link at (168, 275) on text=404
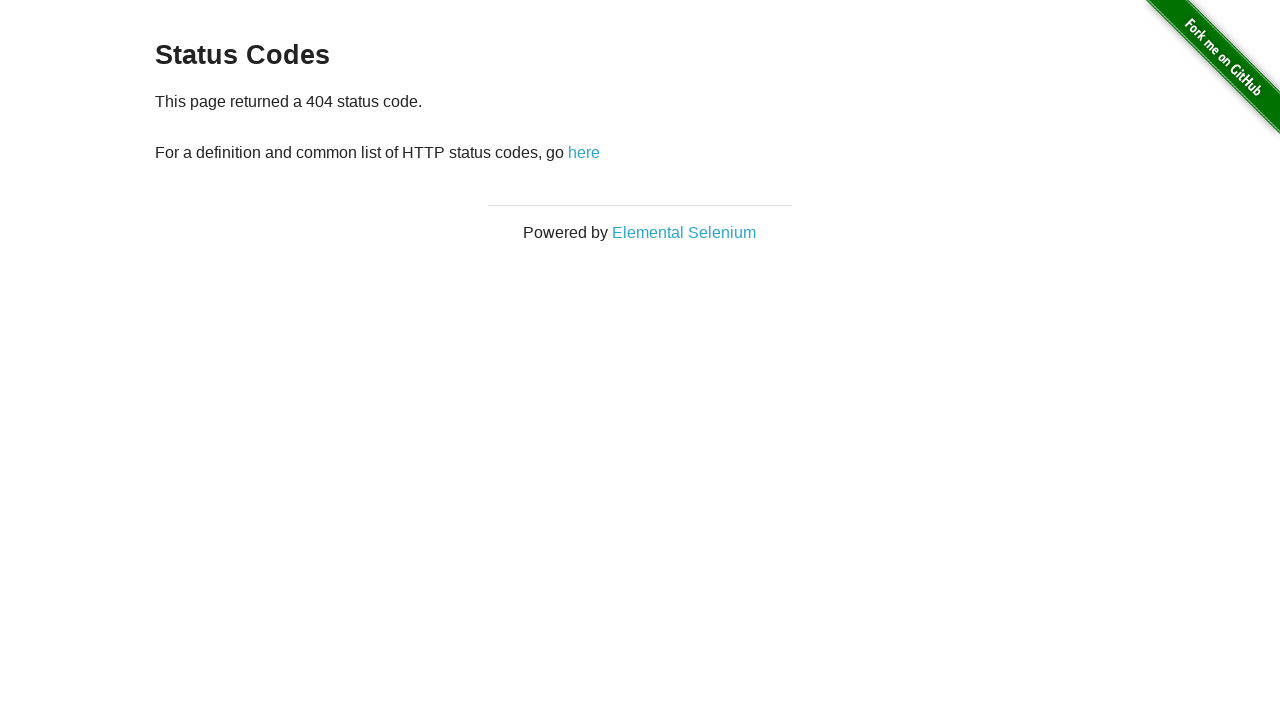

Content section loaded for 404 status code page
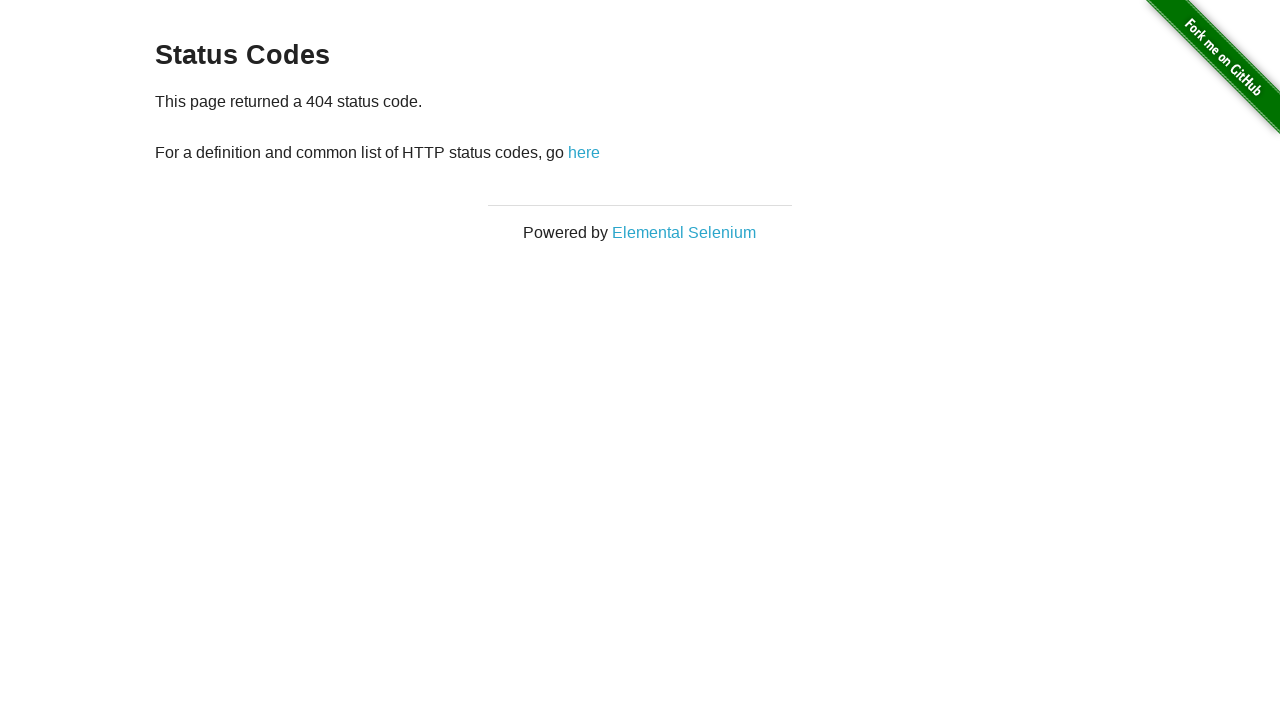

Verified URL matches 404 status code page
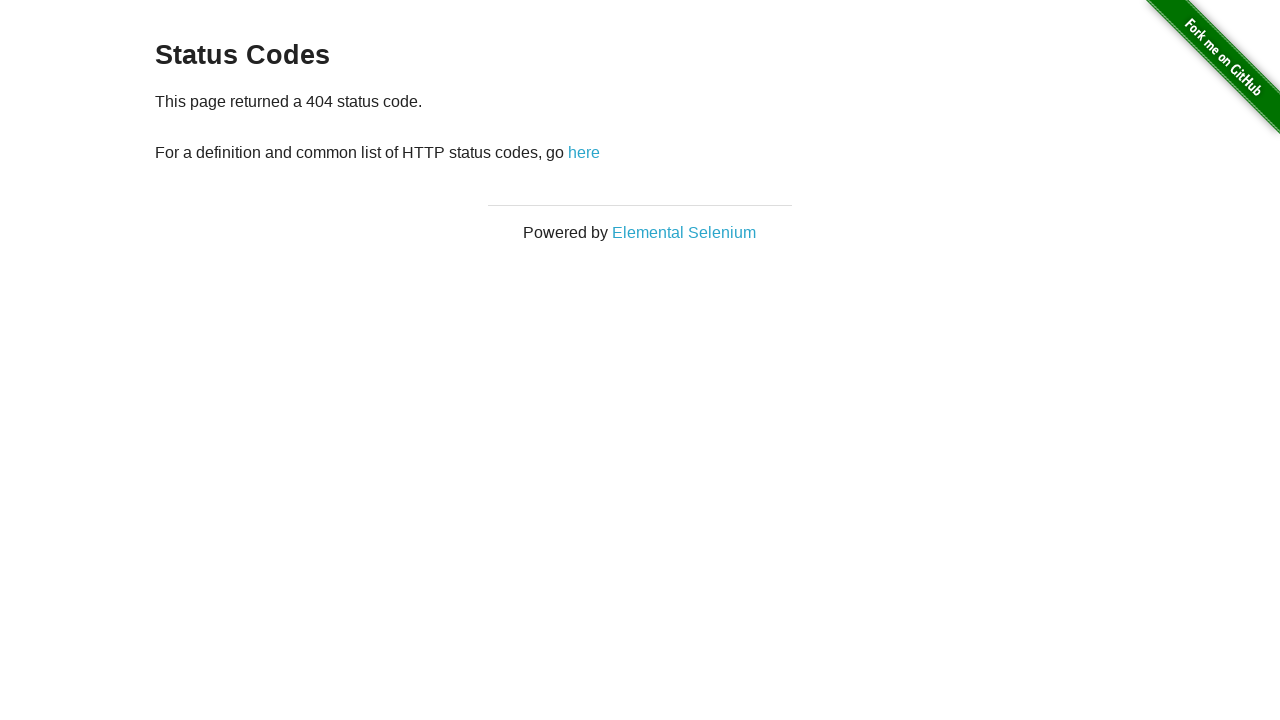

Retrieved content text from 404 status code page
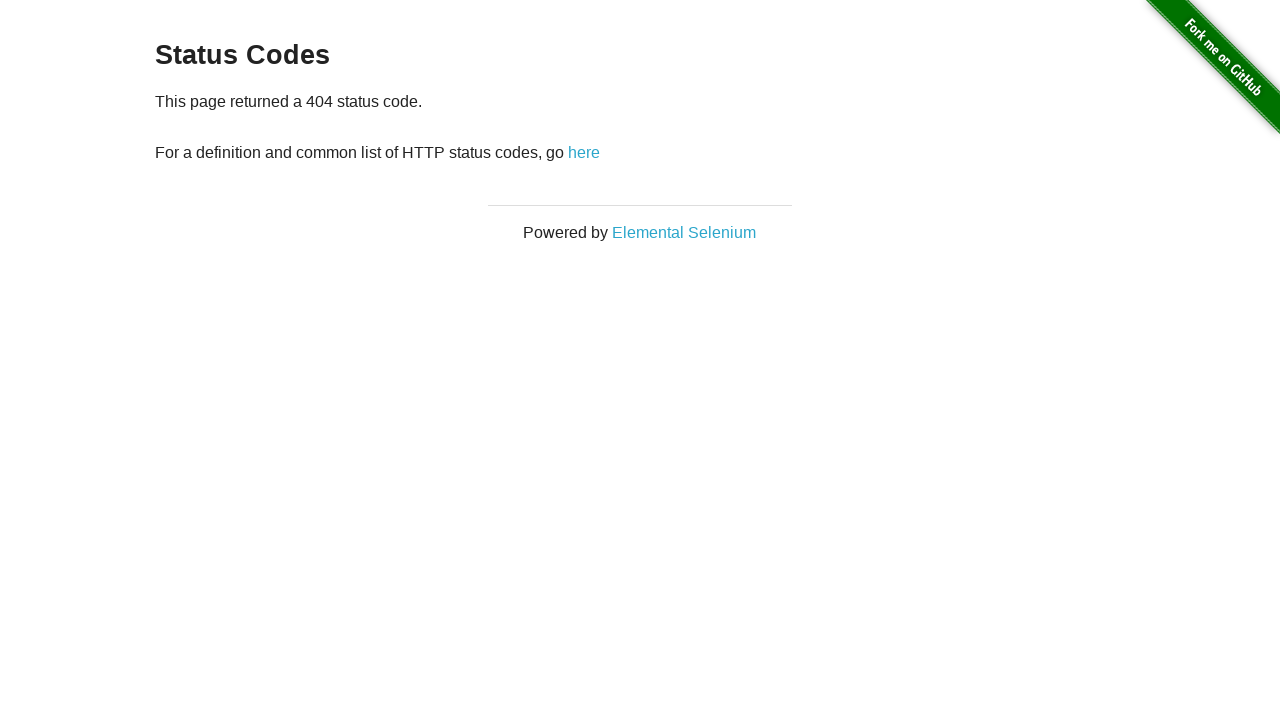

Verified 404 status code message in content
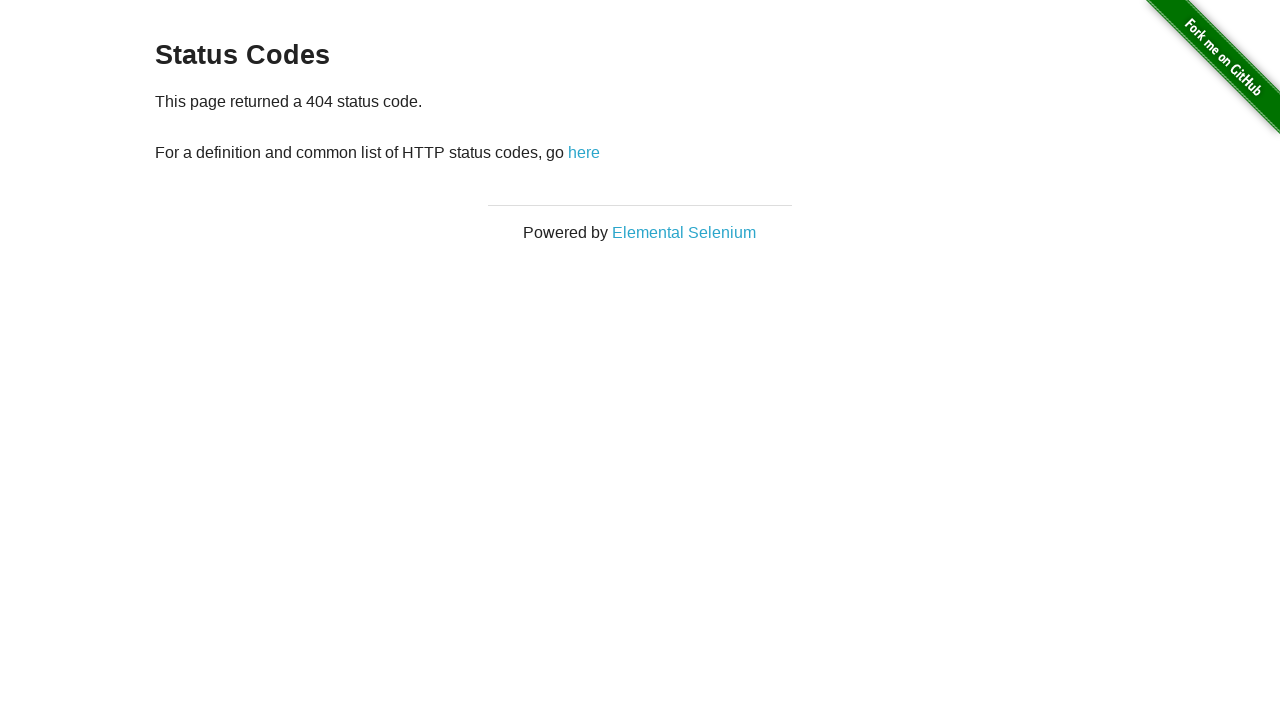

Clicked 'here' link to navigate back to status codes page at (584, 152) on text=here
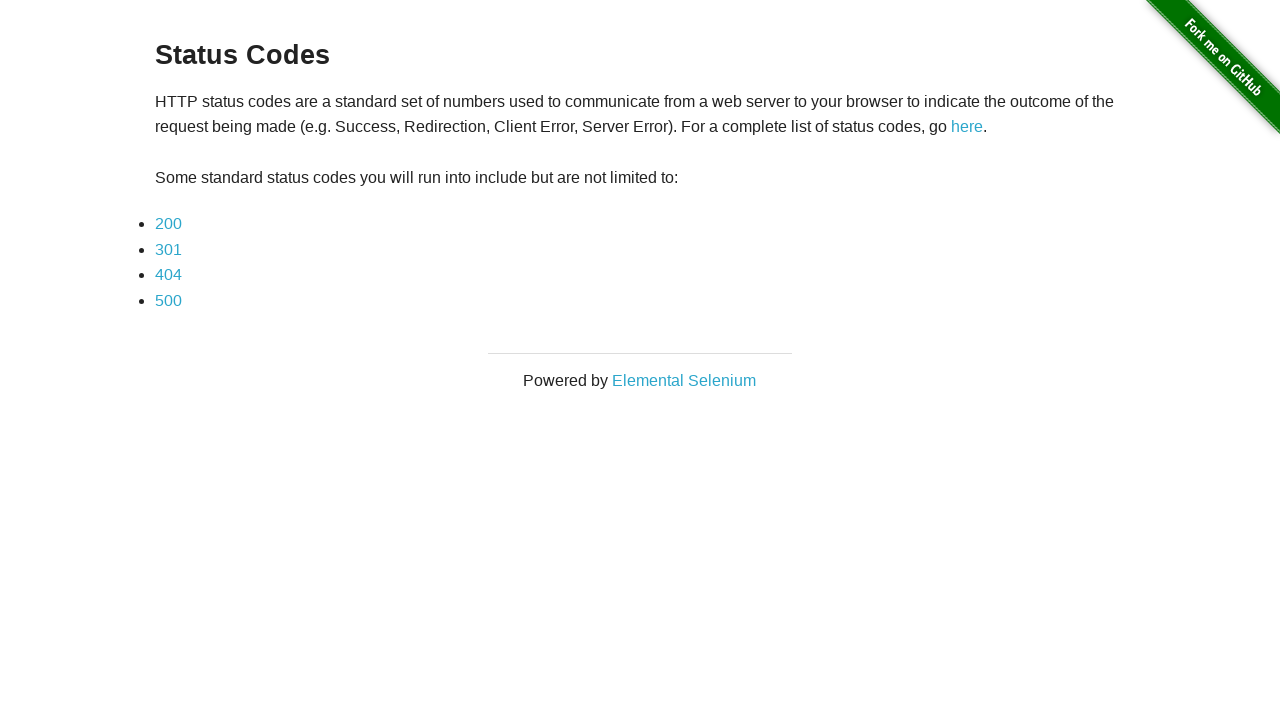

Clicked on 500 status code link at (168, 300) on text=500
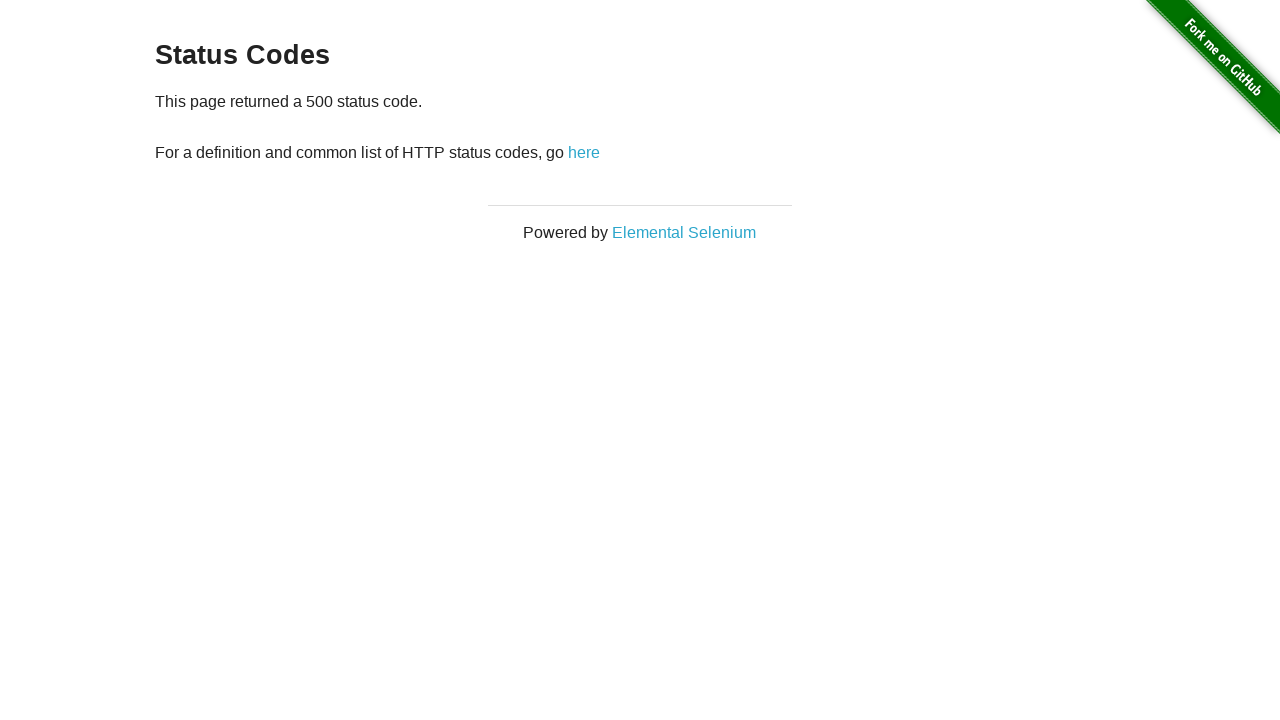

Content section loaded for 500 status code page
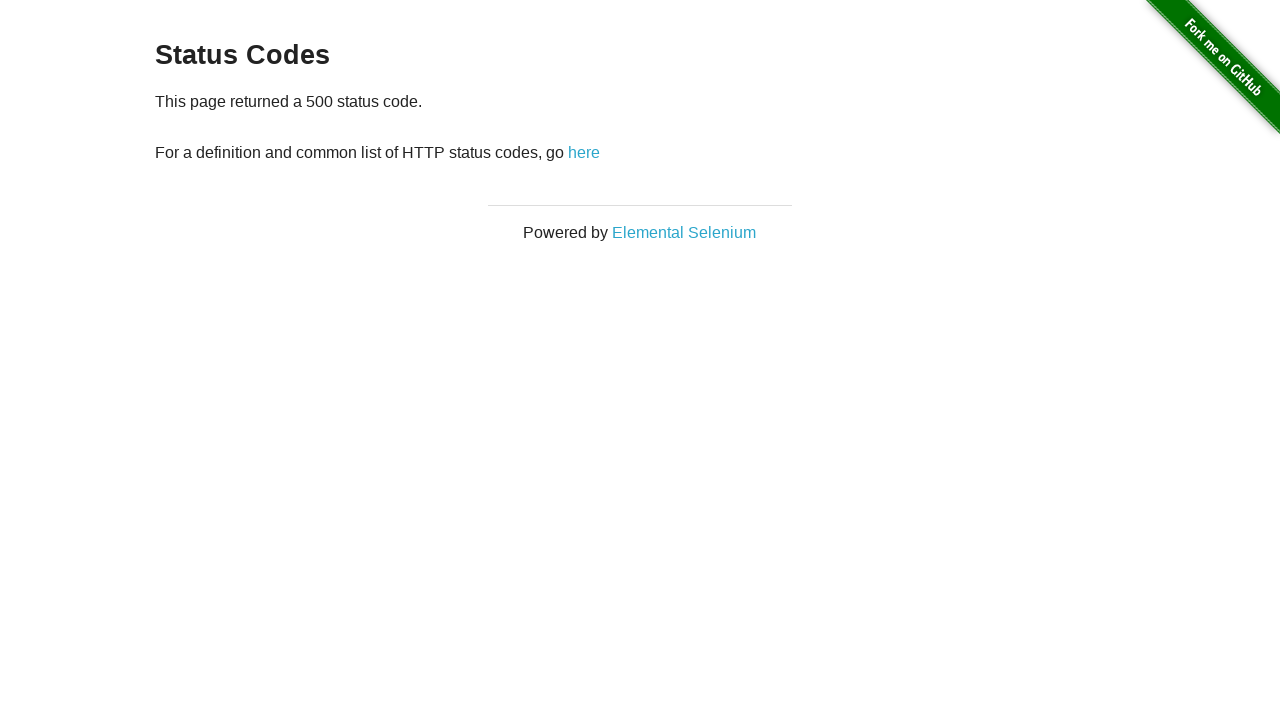

Verified URL matches 500 status code page
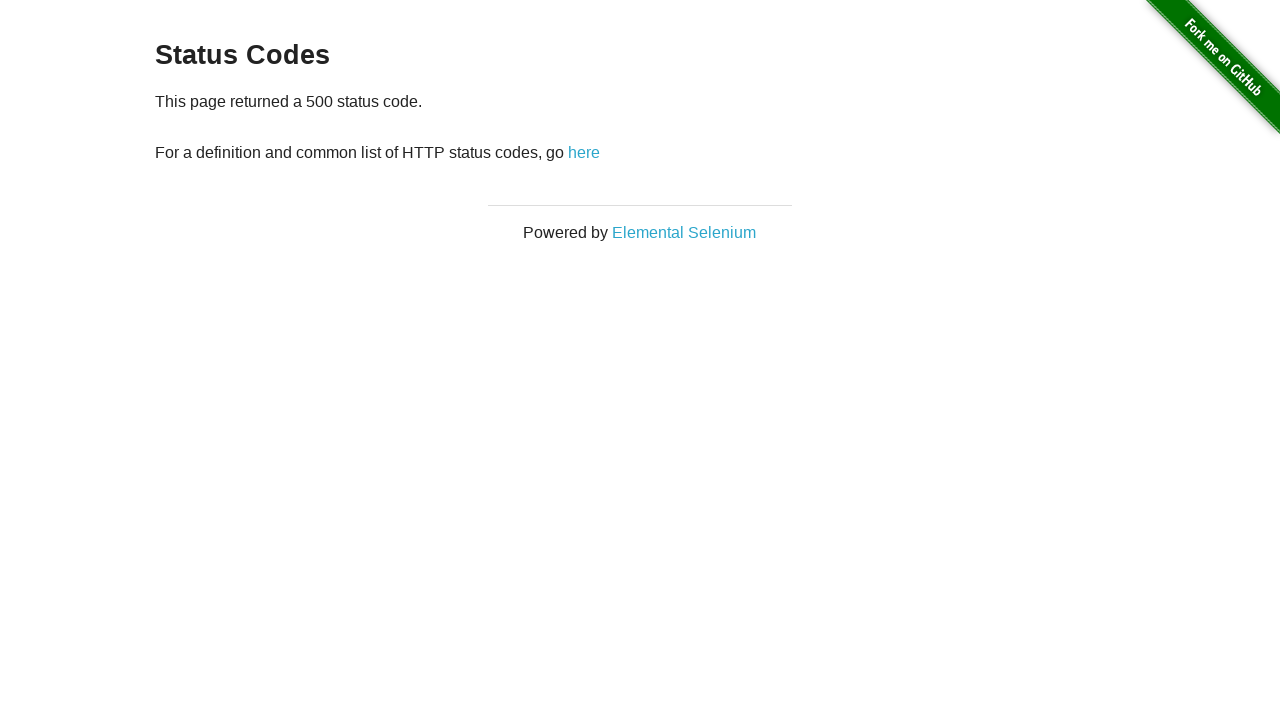

Retrieved content text from 500 status code page
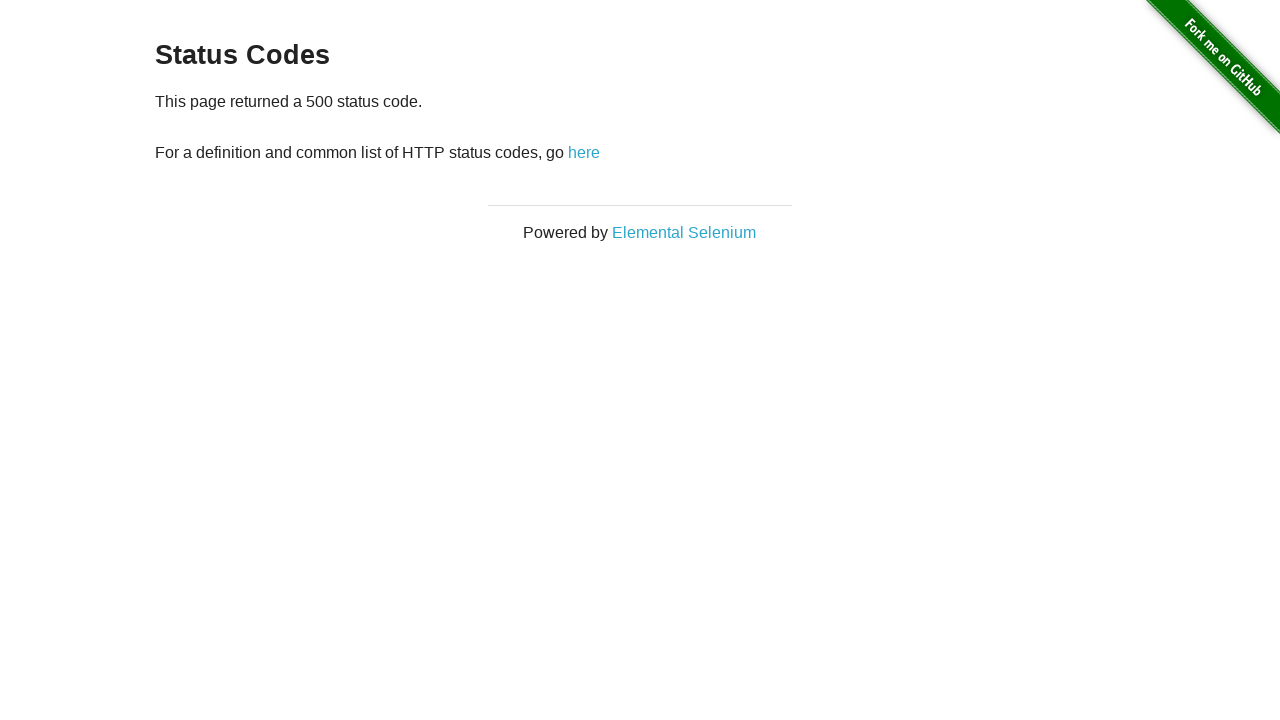

Verified 500 status code message in content
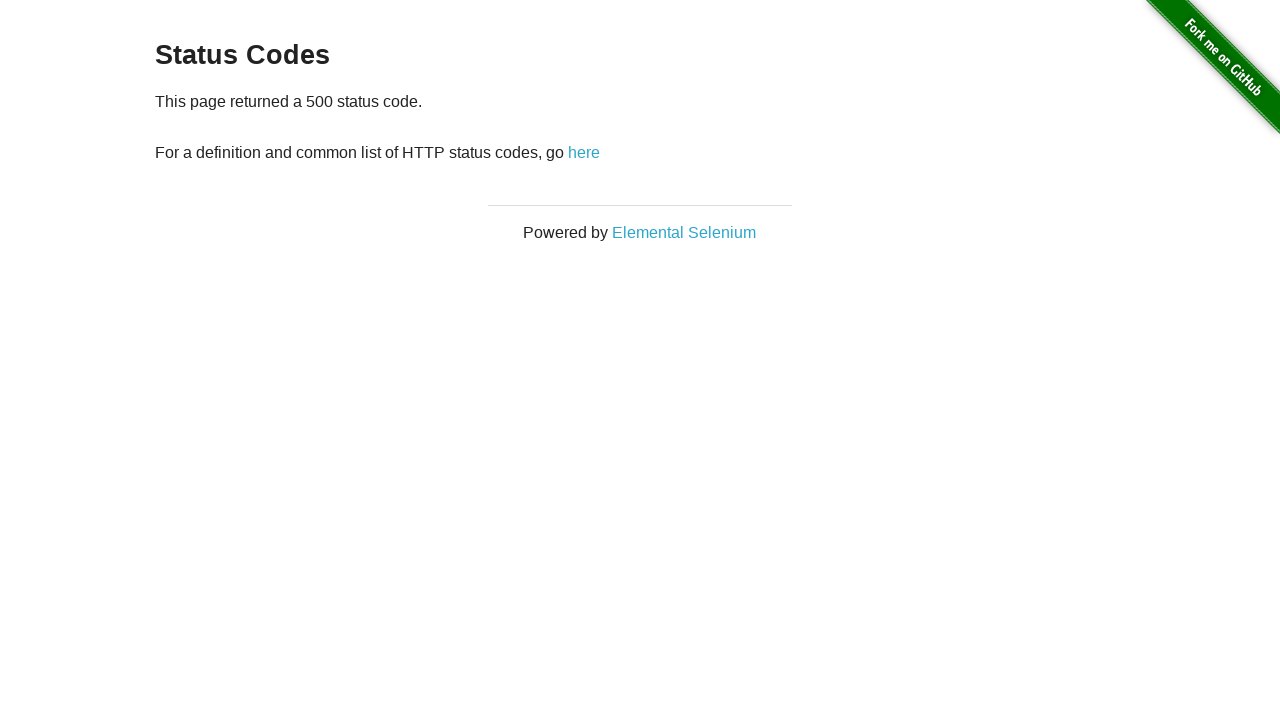

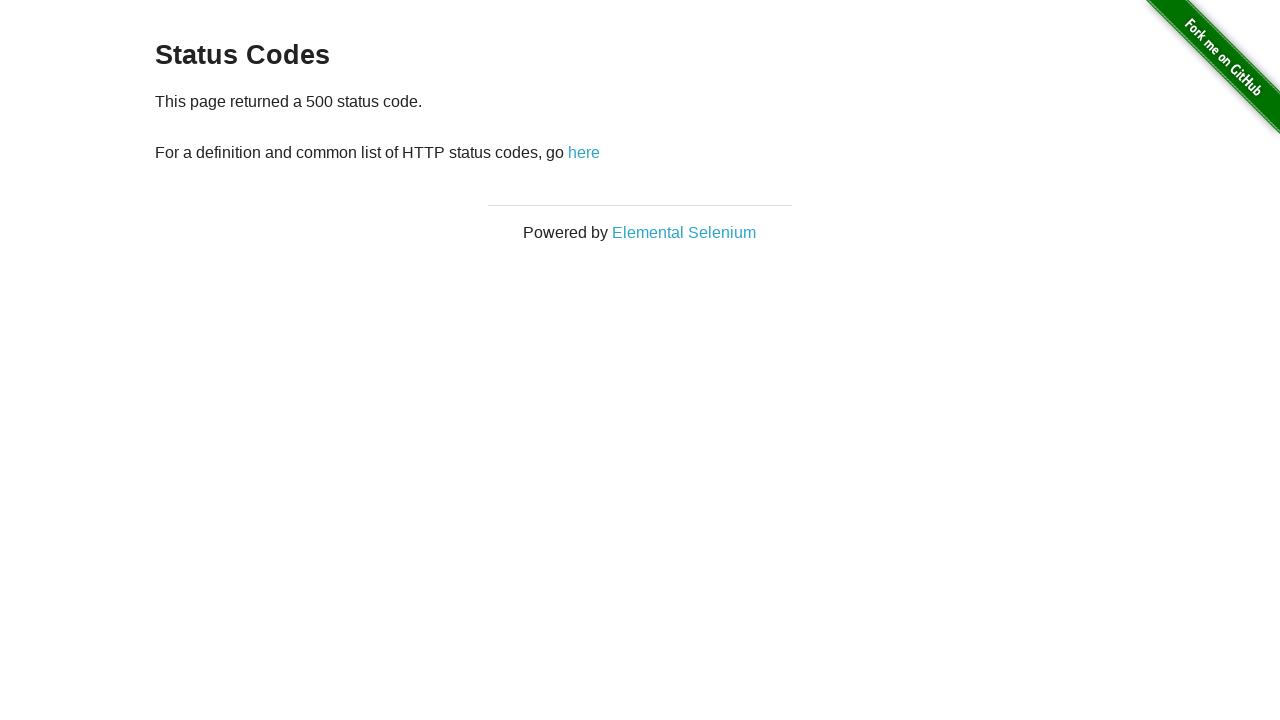